Tests clicking on Report A-5 link and verifies that the Report Filter/Options panel is displayed

Starting URL: https://ctsedwweb.ee.doe.gov/Annual/Report/report.aspx

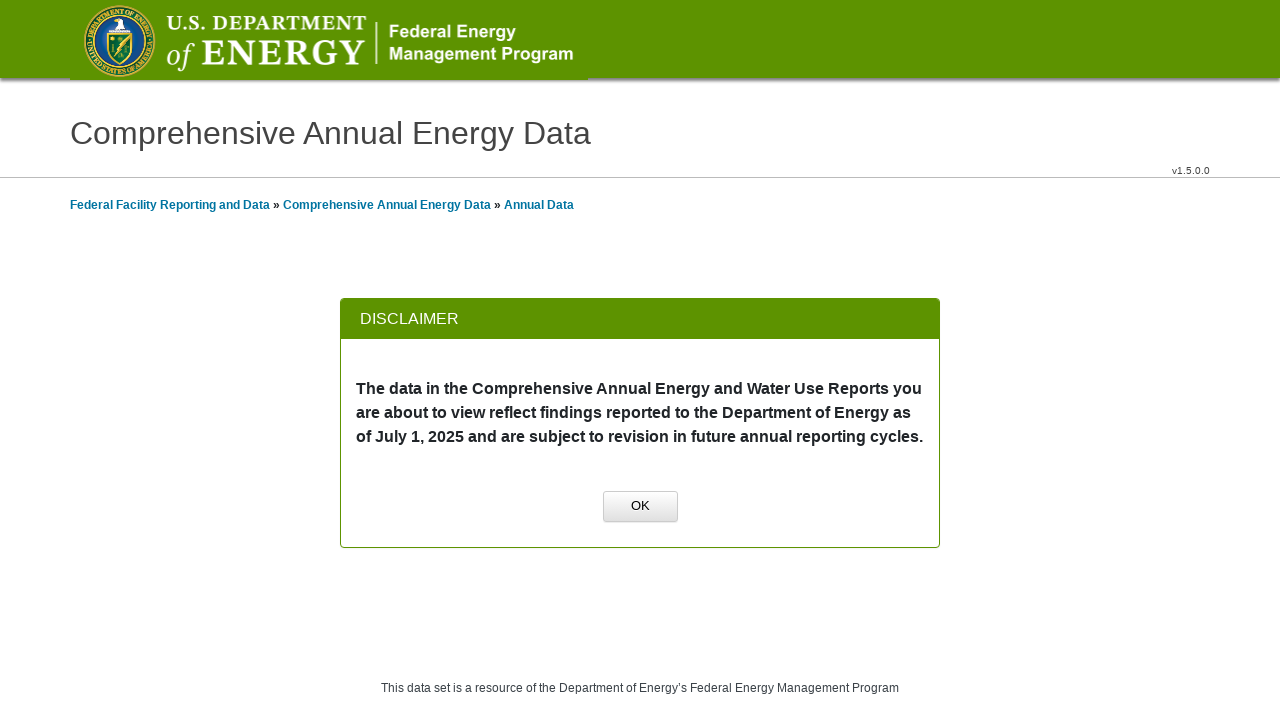

Clicked OK button to dismiss initial dialog at (640, 507) on xpath=//a[normalize-space()='OK']
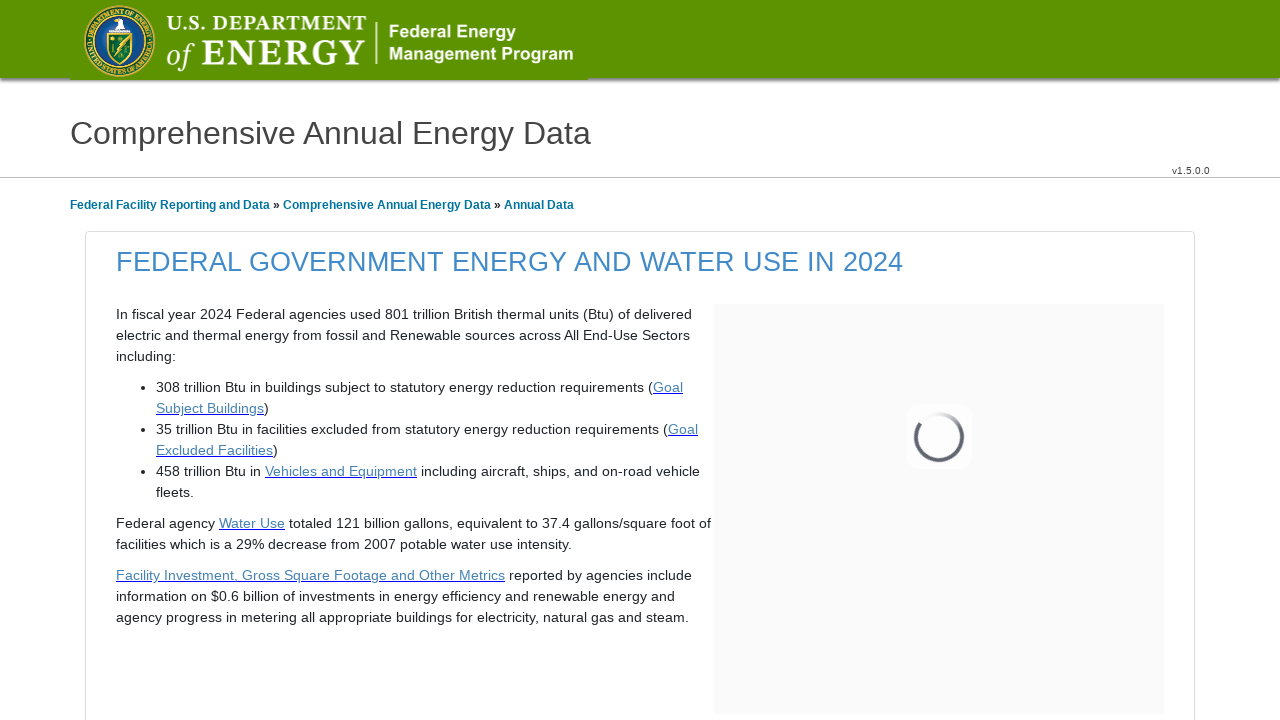

Scrolled to group name element
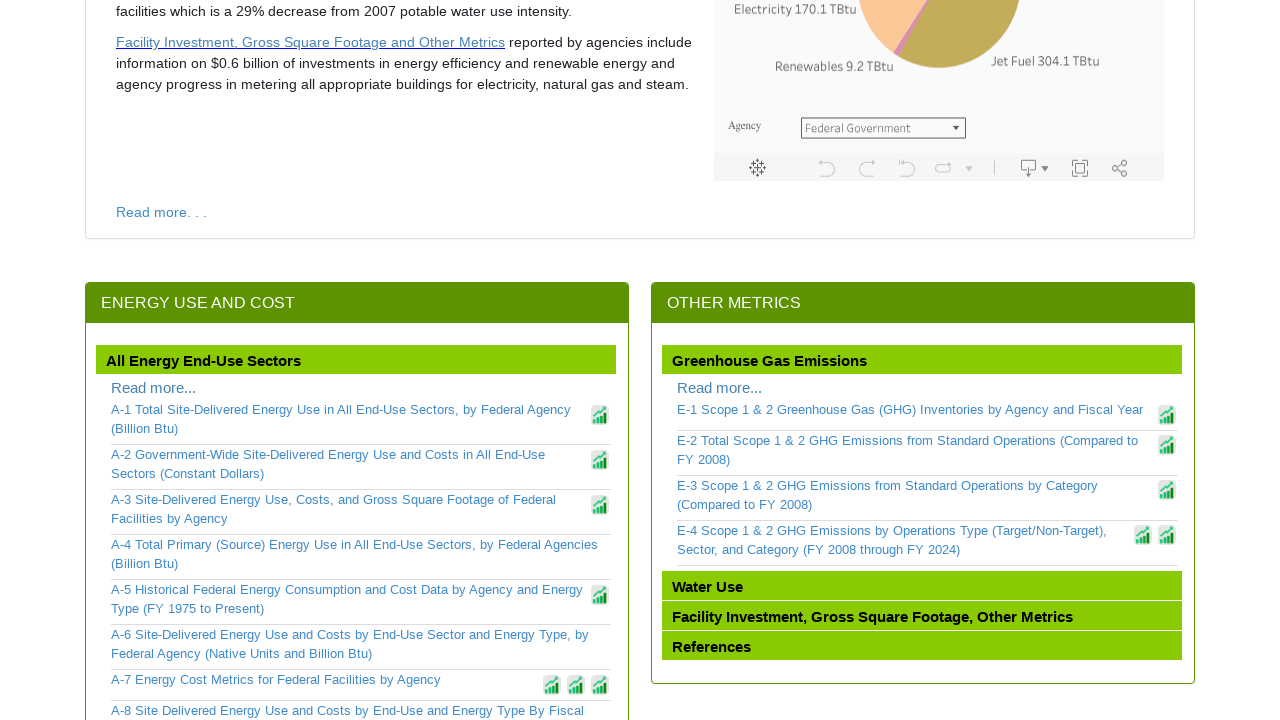

Clicked on Report A-5 link at (349, 599) on xpath=//a[contains(text(),'A-5')]
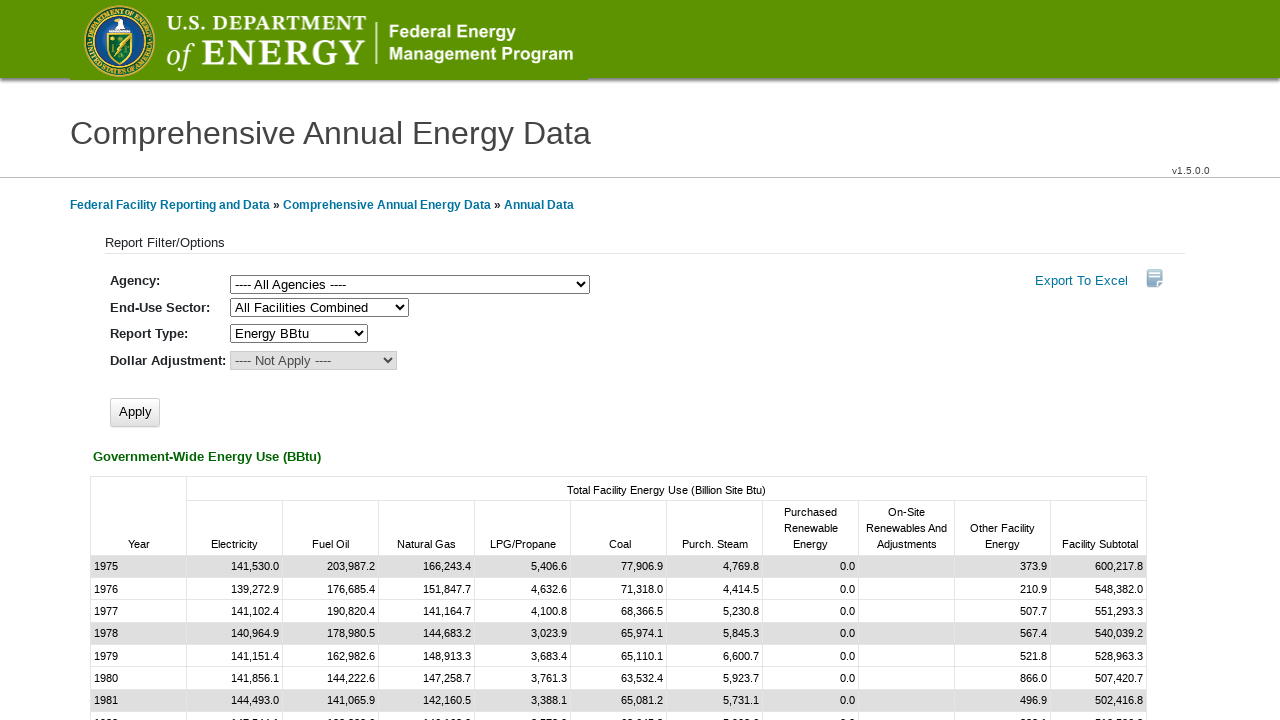

Verified Report Filter/Options panel is displayed
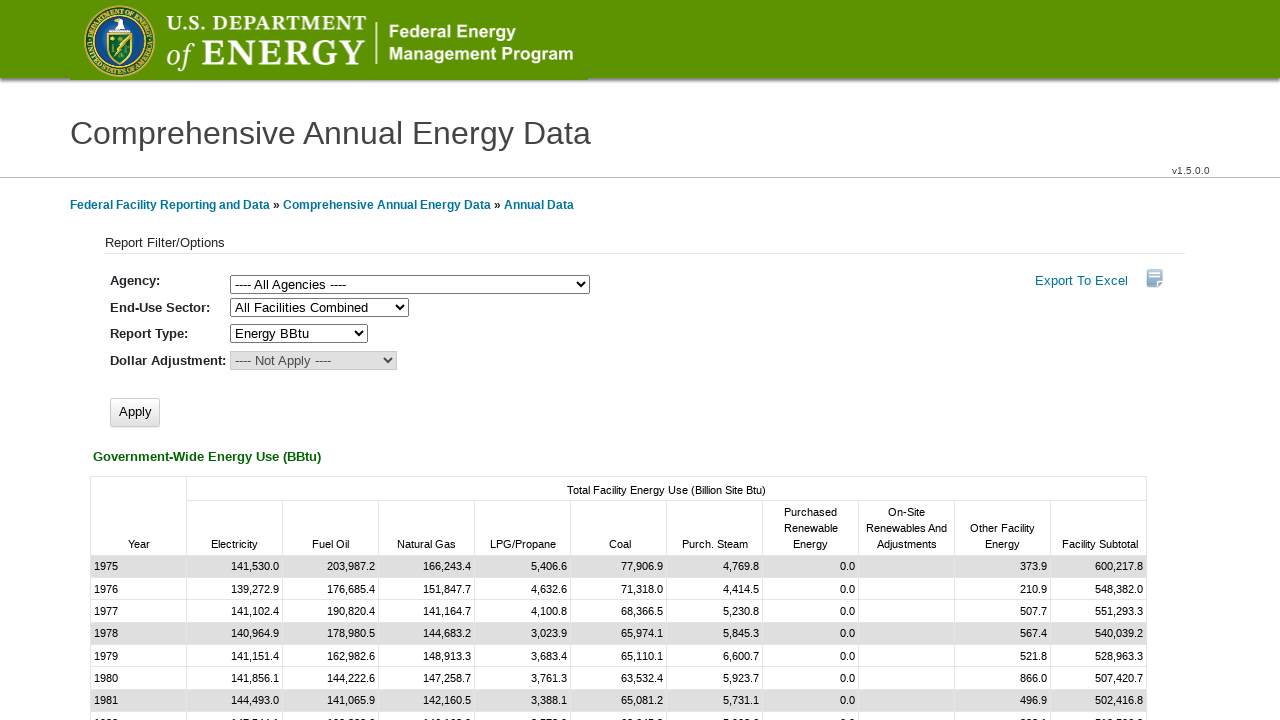

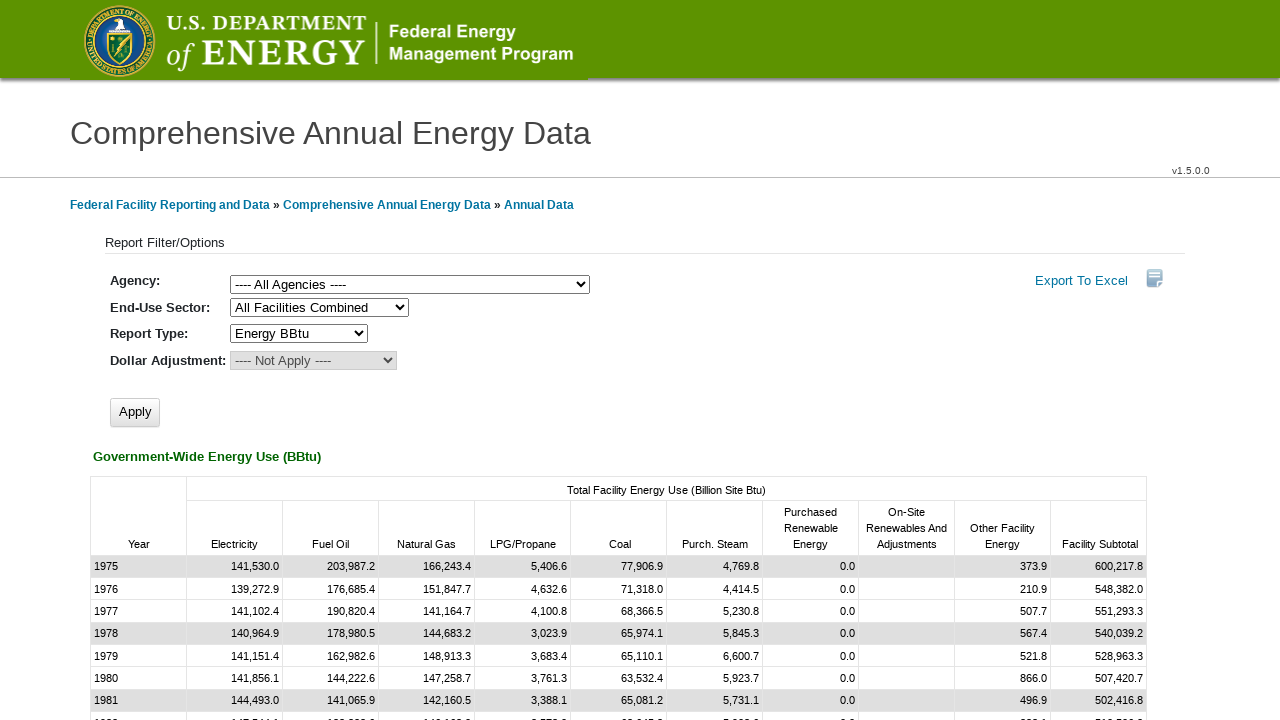